Tests various form elements on a practice page including radio buttons, checkboxes, dropdown selection, and autocomplete input

Starting URL: https://rahulshettyacademy.com/AutomationPractice/

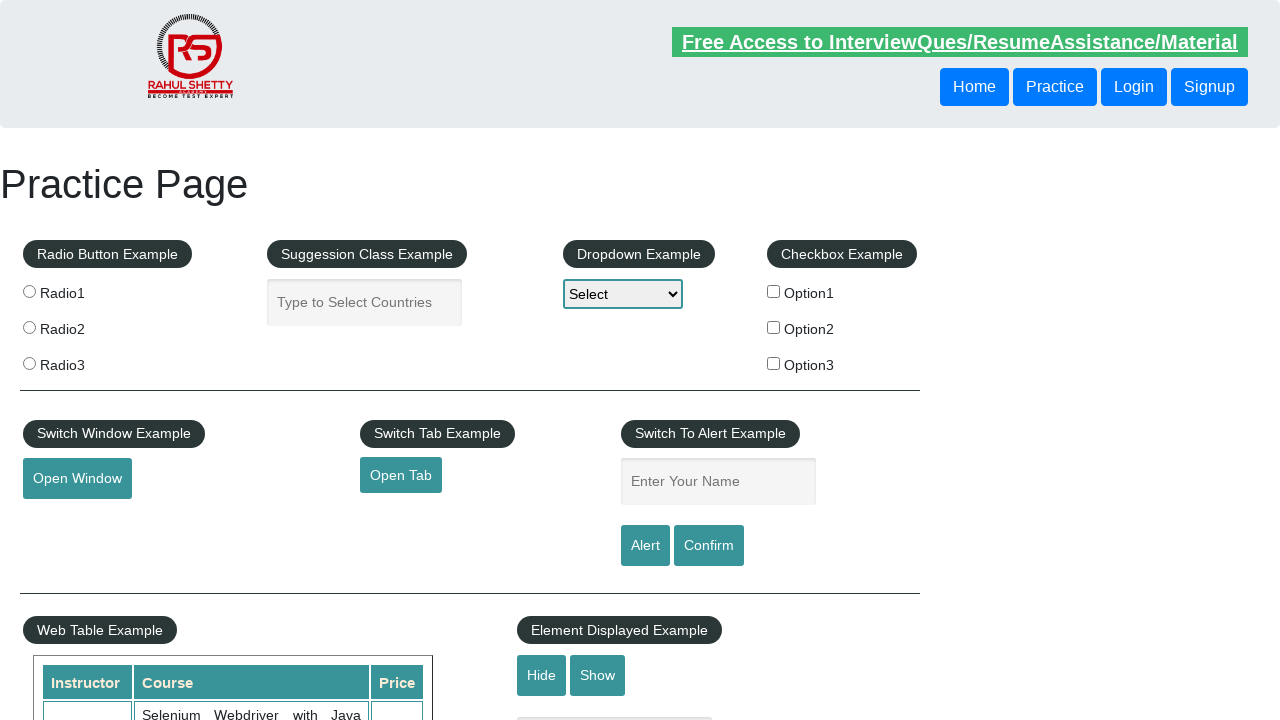

Located footer element
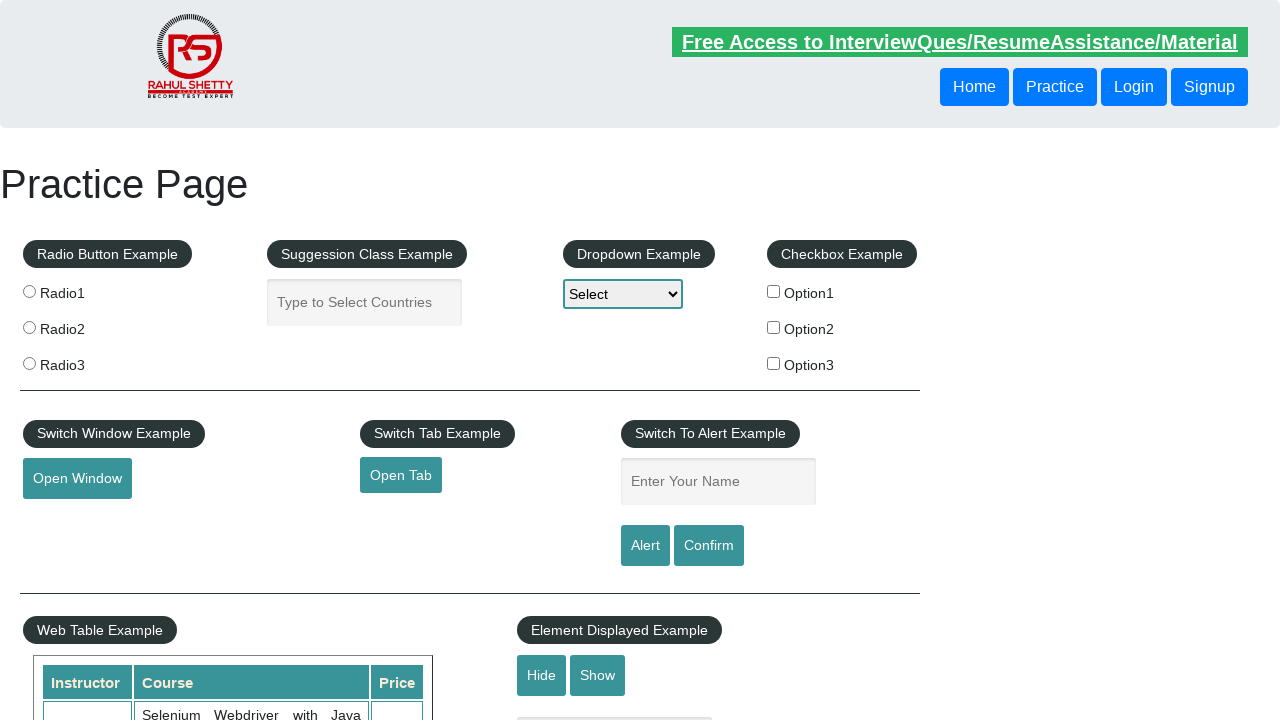

Retrieved all footer links
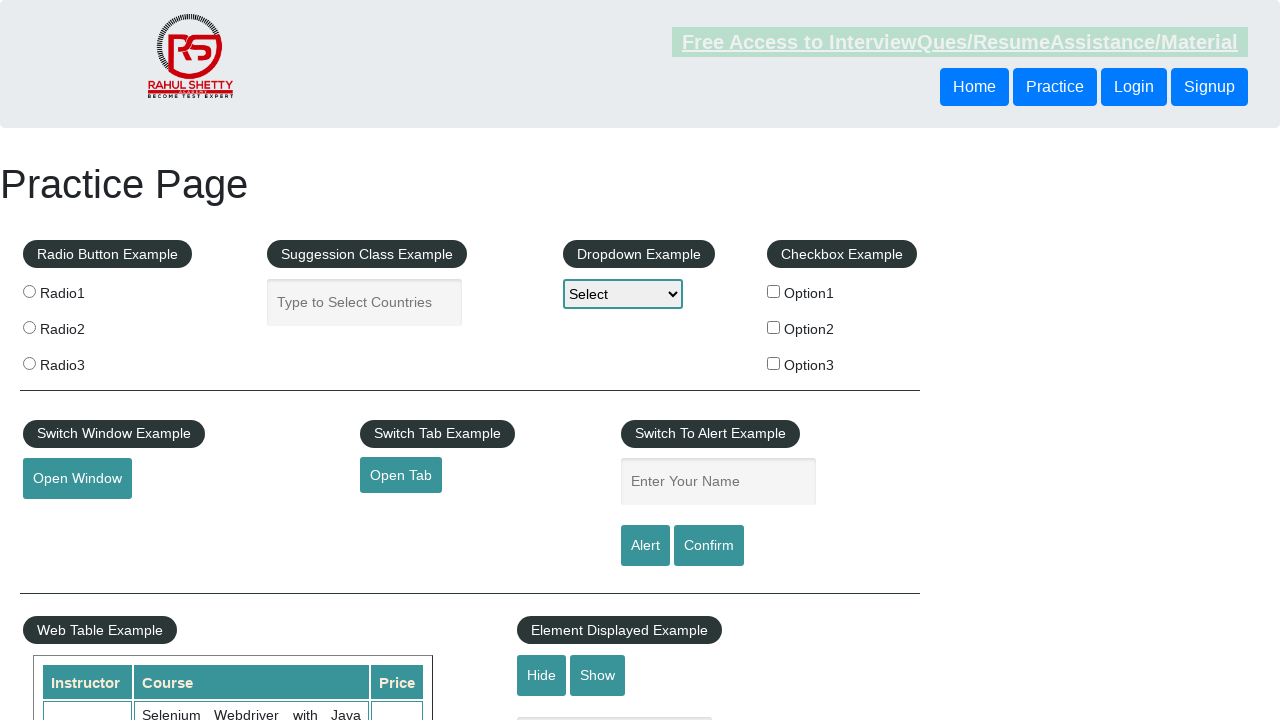

Retrieved all radio buttons
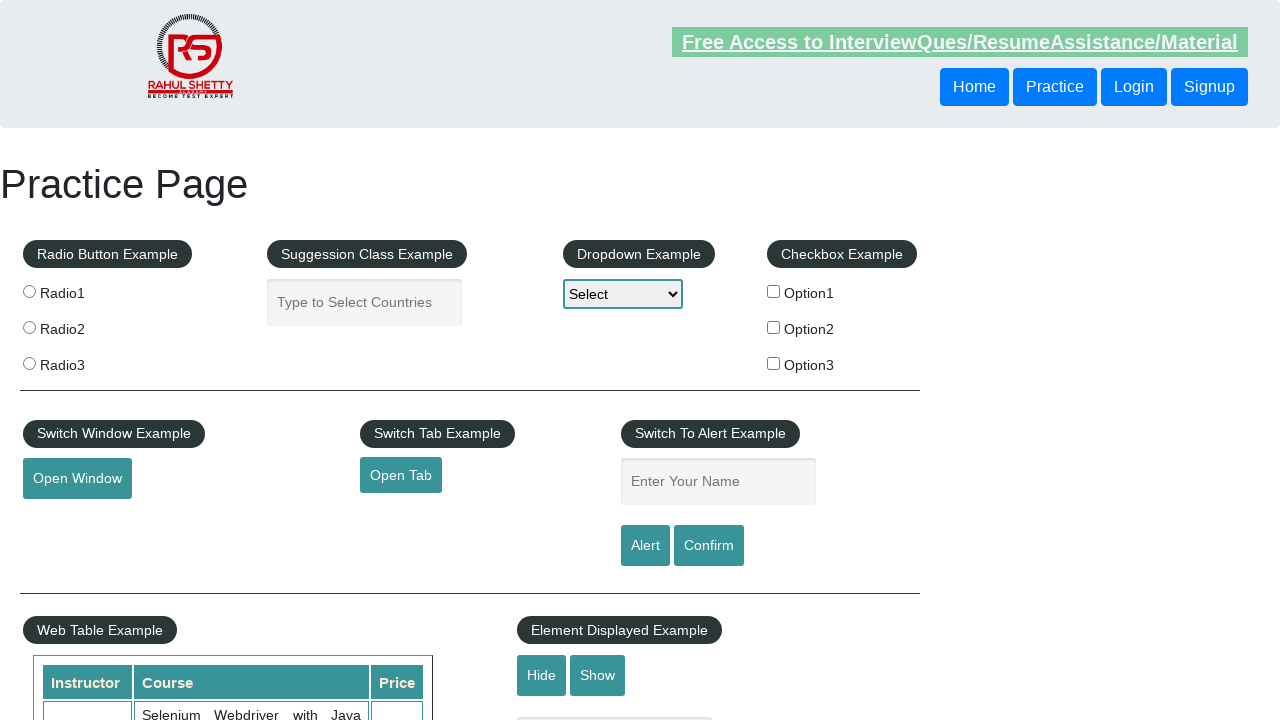

Retrieved all checkboxes
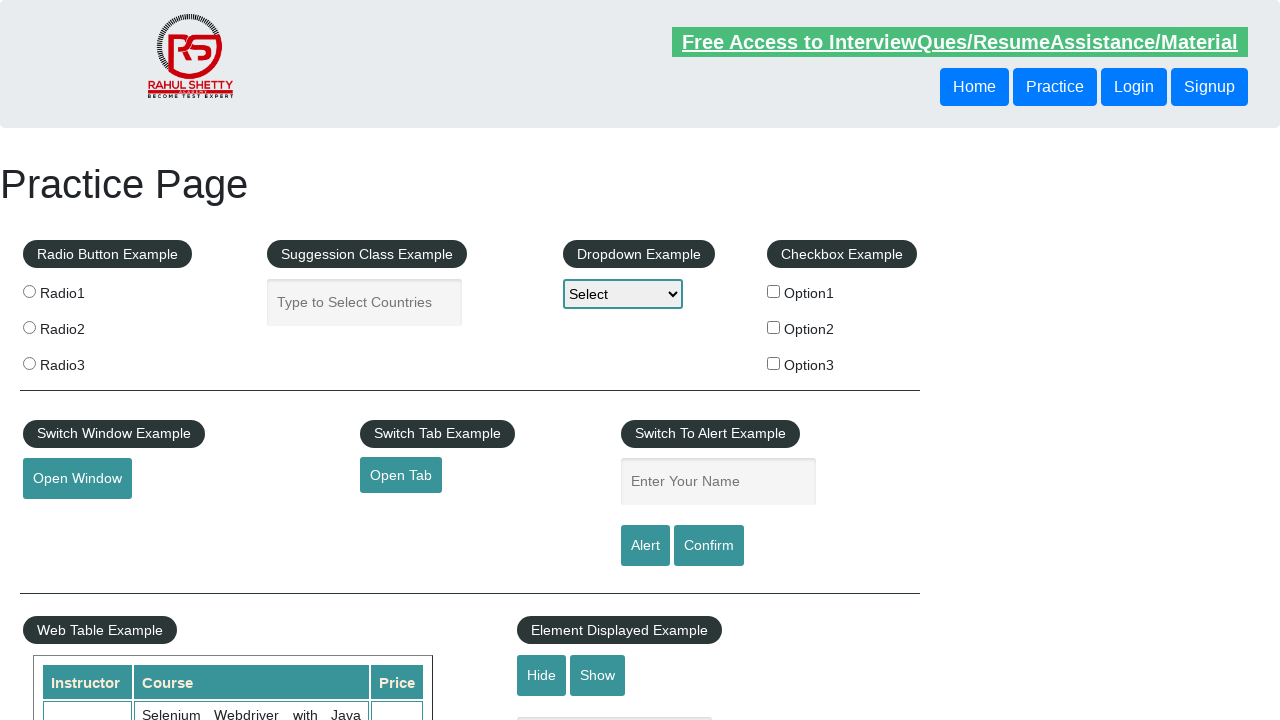

Located dropdown element
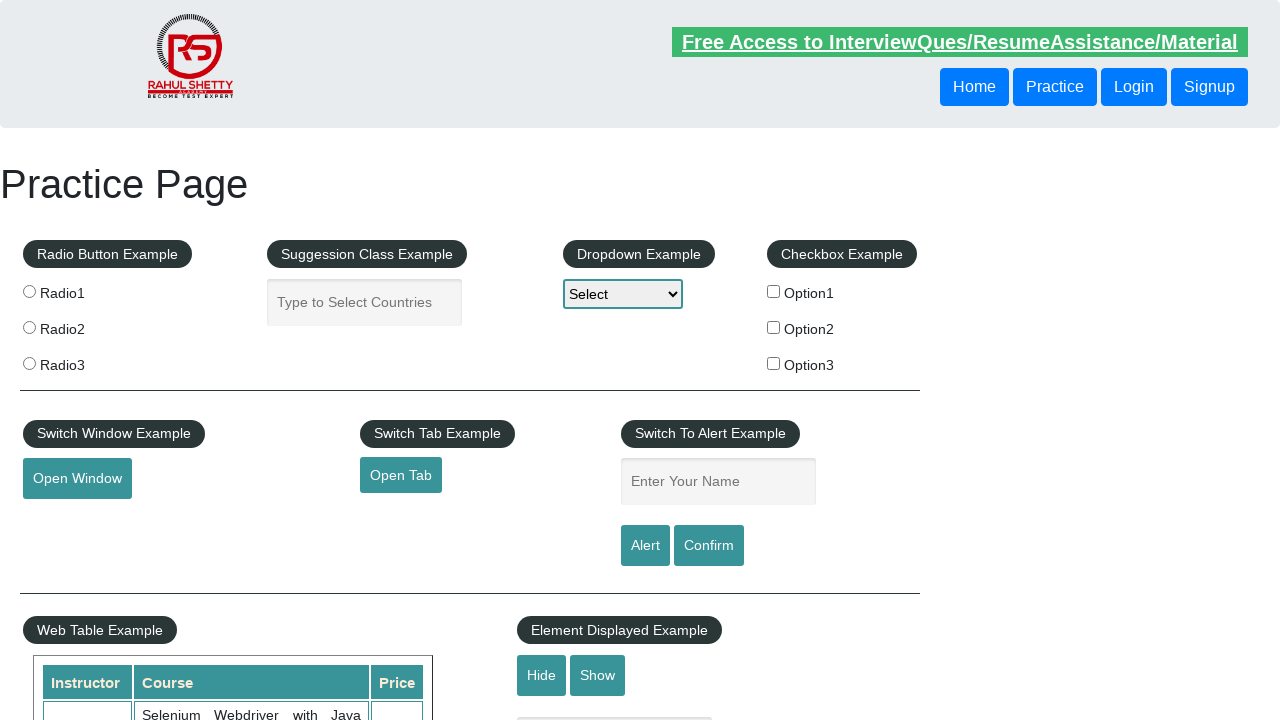

Selected dropdown option by index 1 on select[name='dropdown-class-example']
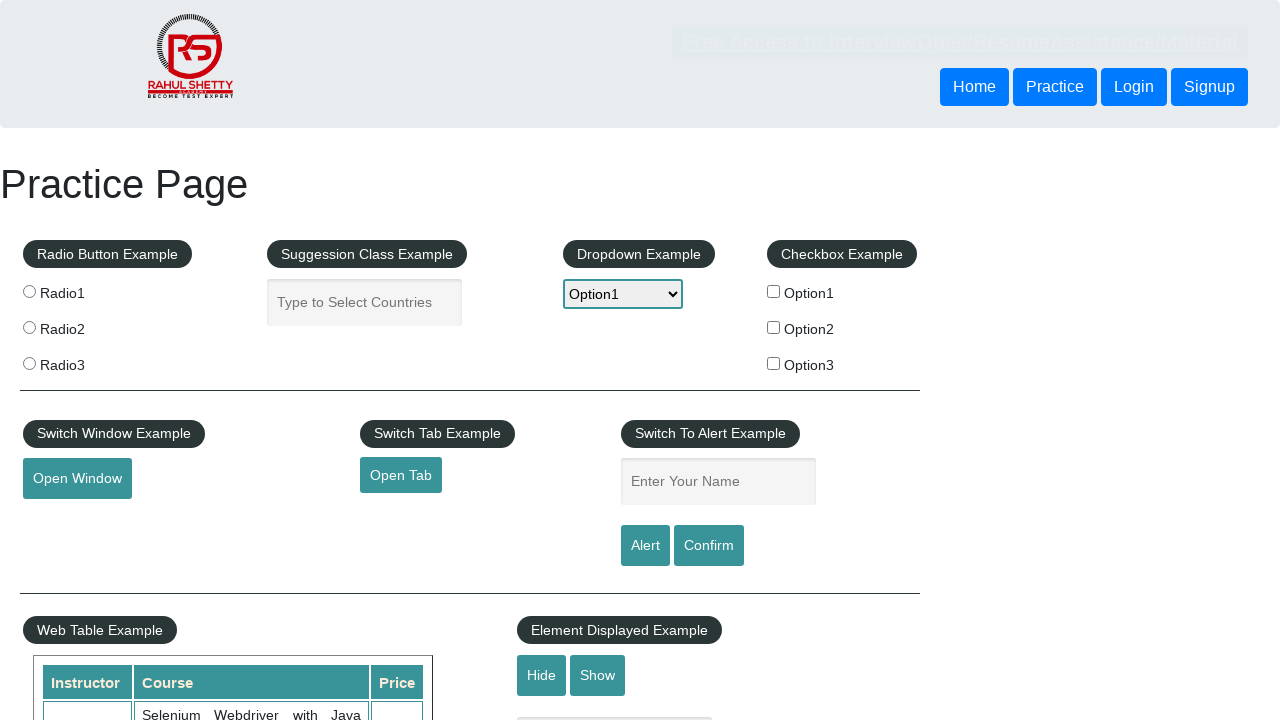

Waited 2000ms for page state change
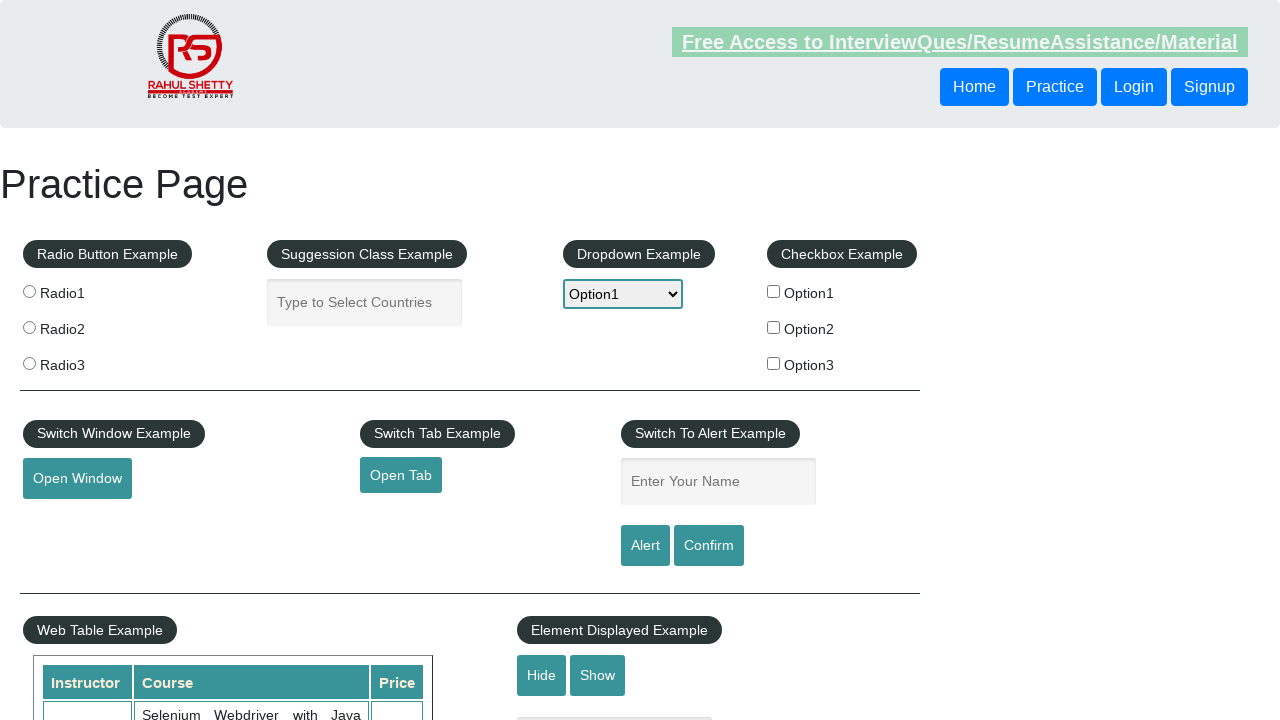

Selected dropdown option with value 'option3' on select[name='dropdown-class-example']
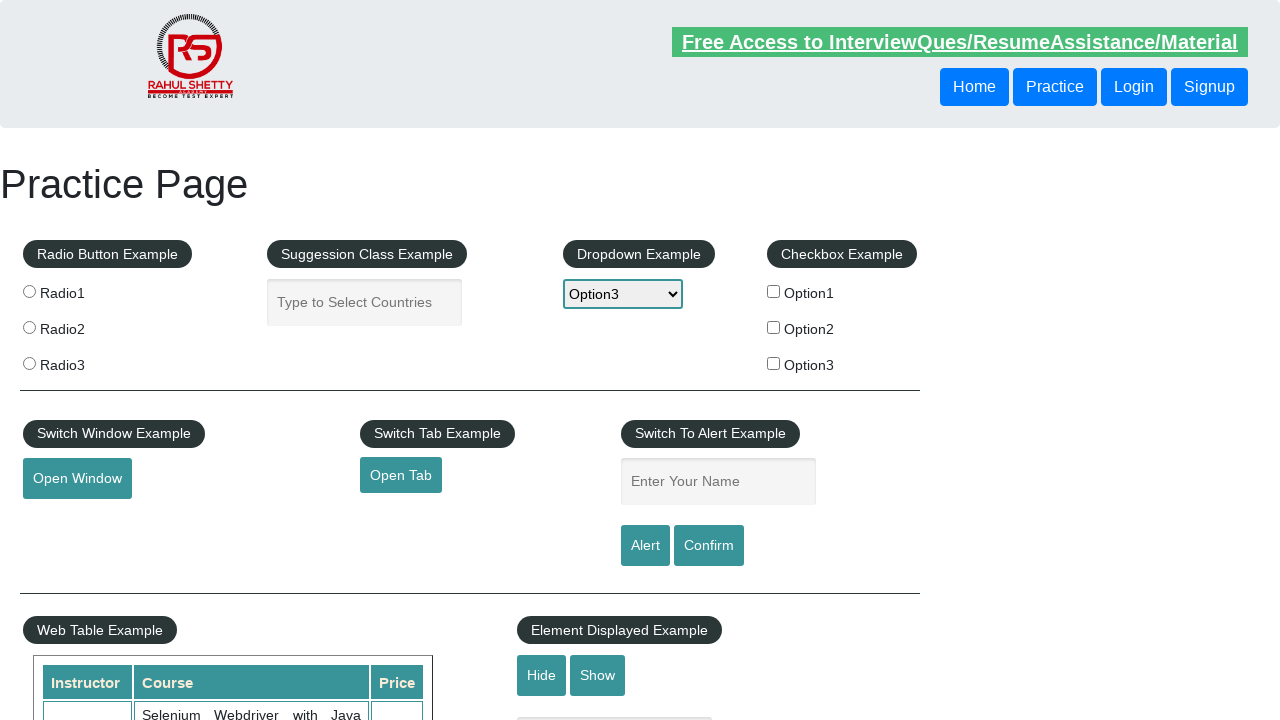

Waited 2000ms for page state change
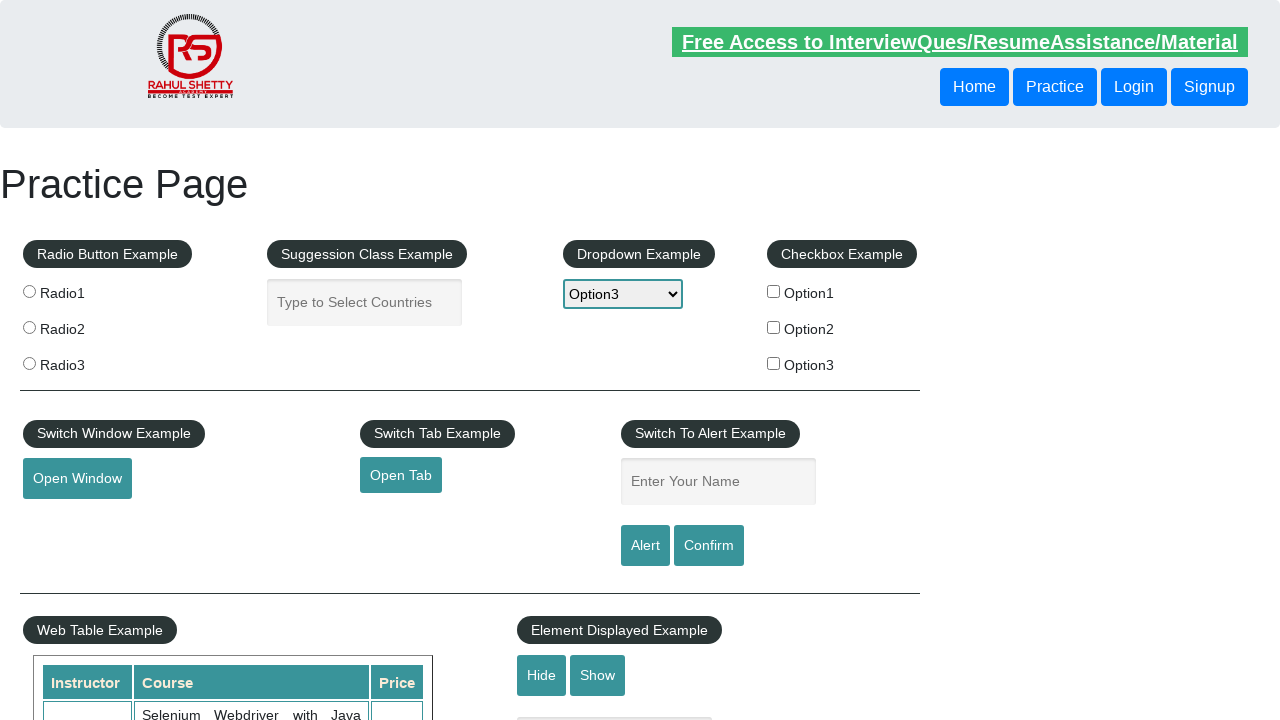

Selected dropdown option with label 'Option2' on select[name='dropdown-class-example']
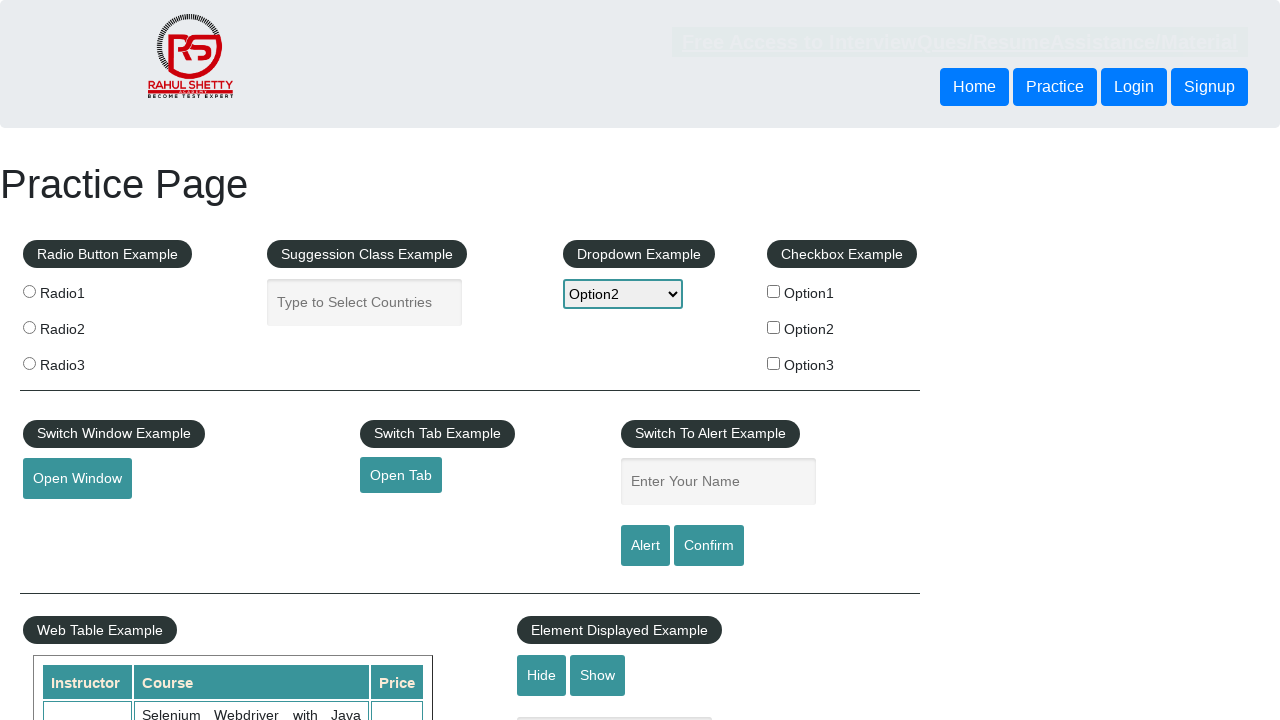

Clicked checkbox option 3 at (774, 363) on #checkBoxOption3
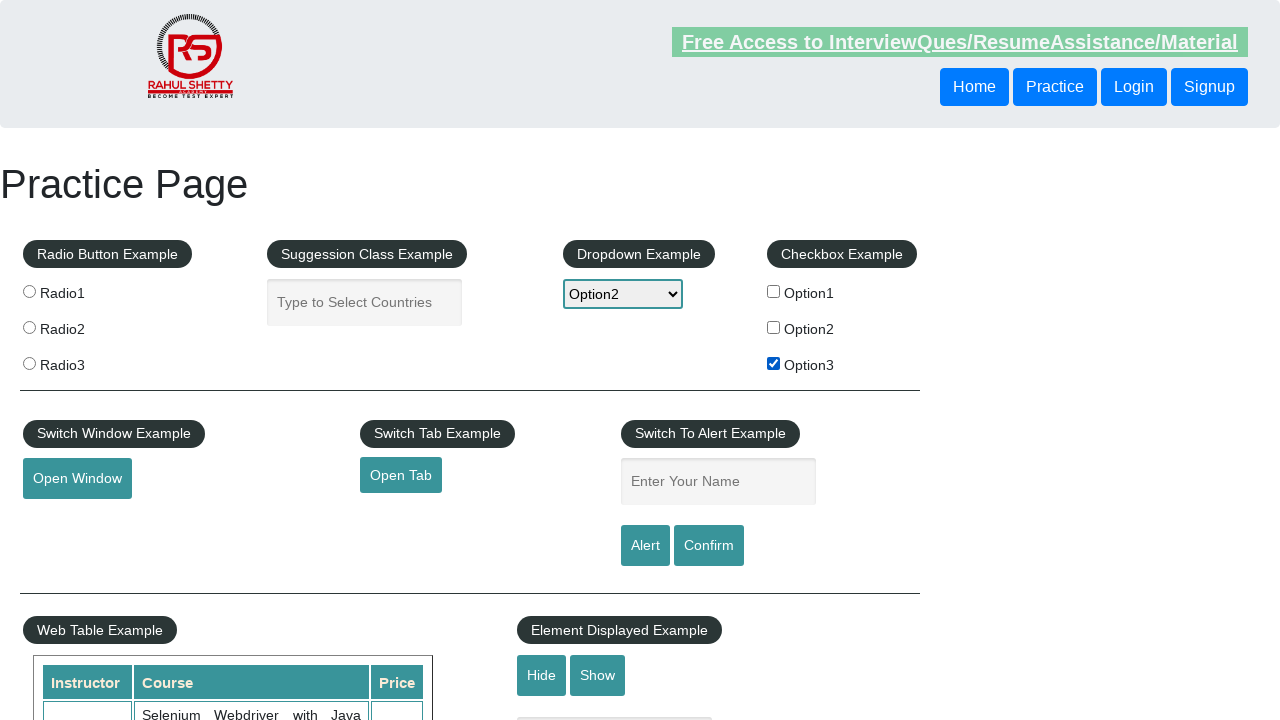

Located autocomplete input field
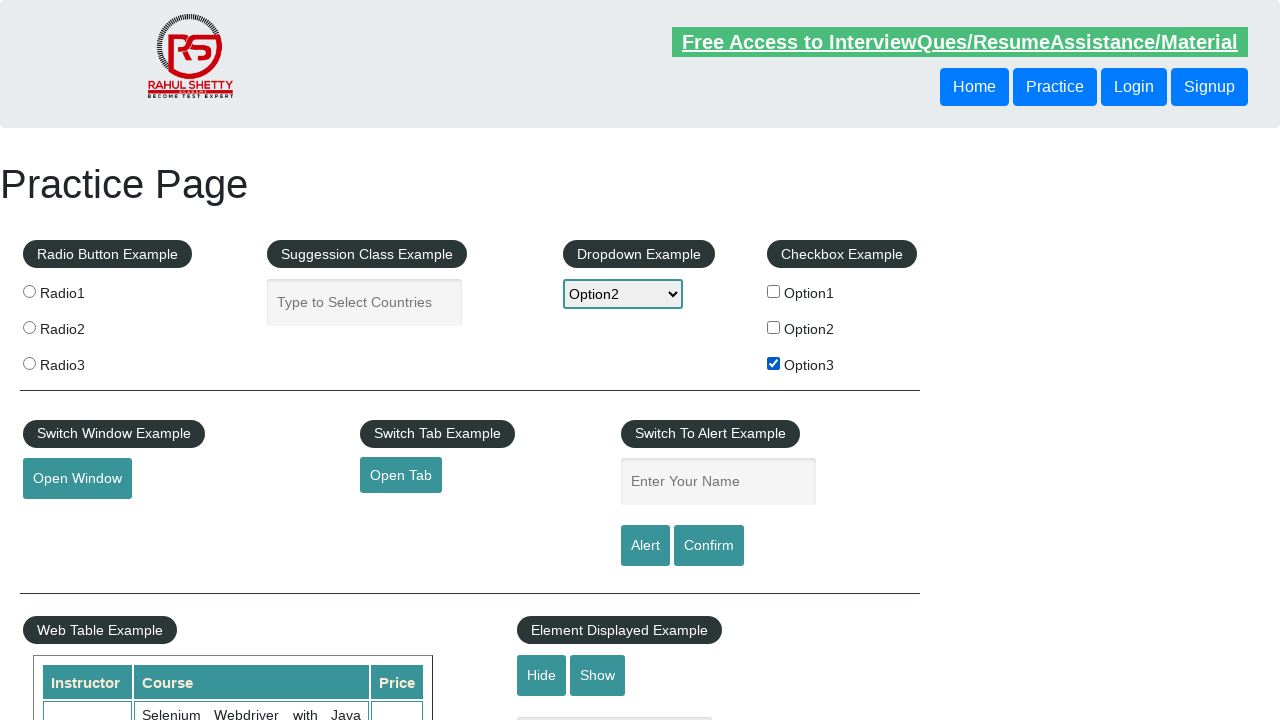

Filled autocomplete field with 'India' on #autocomplete
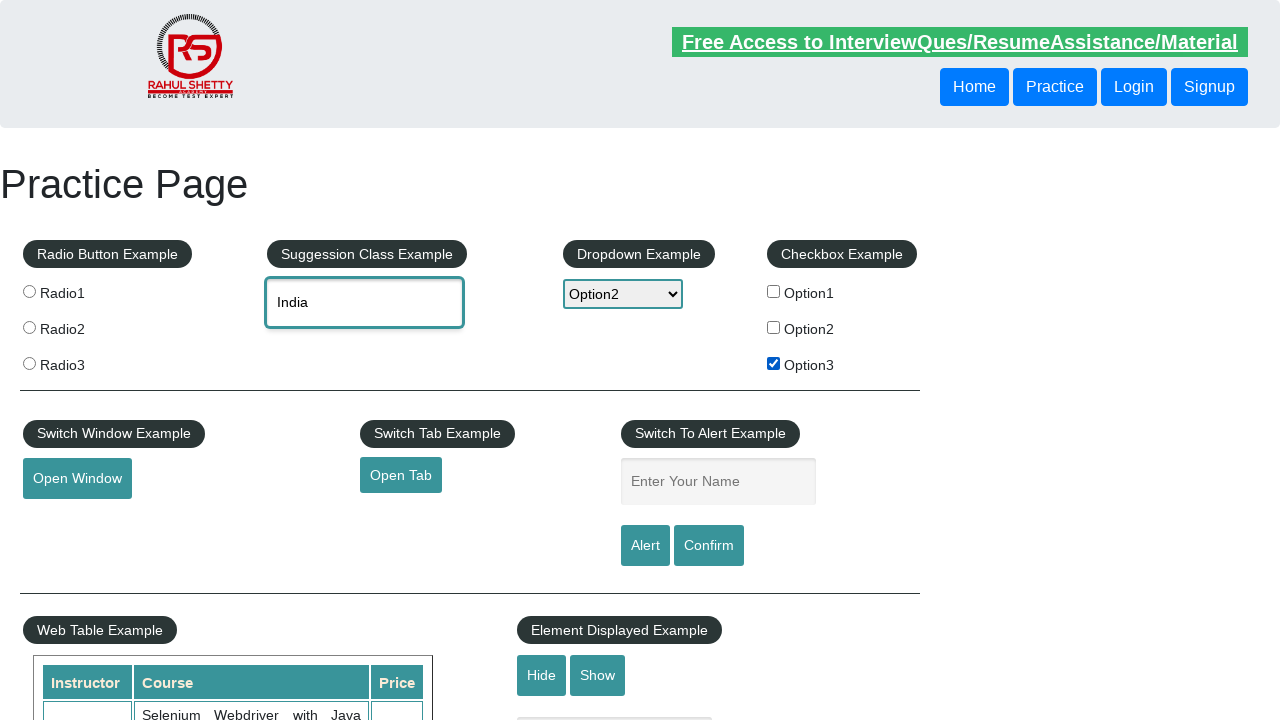

Pressed ArrowDown key in autocomplete field to select suggestion on #autocomplete
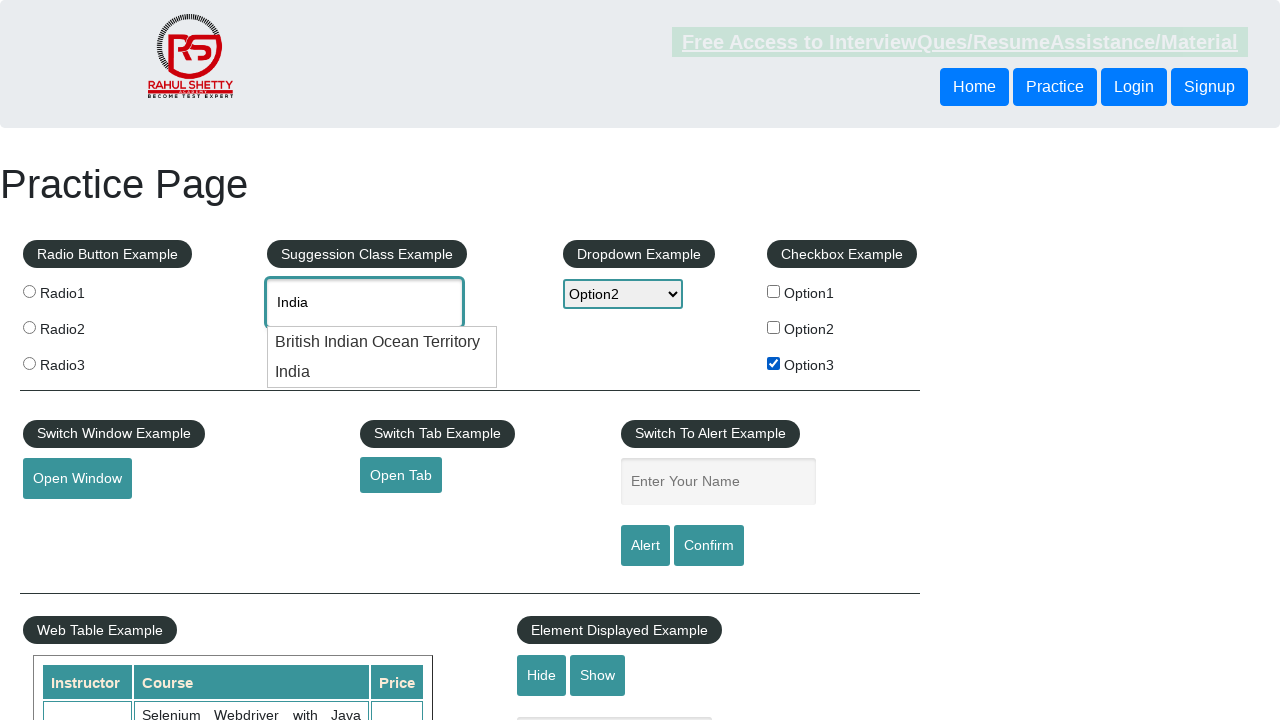

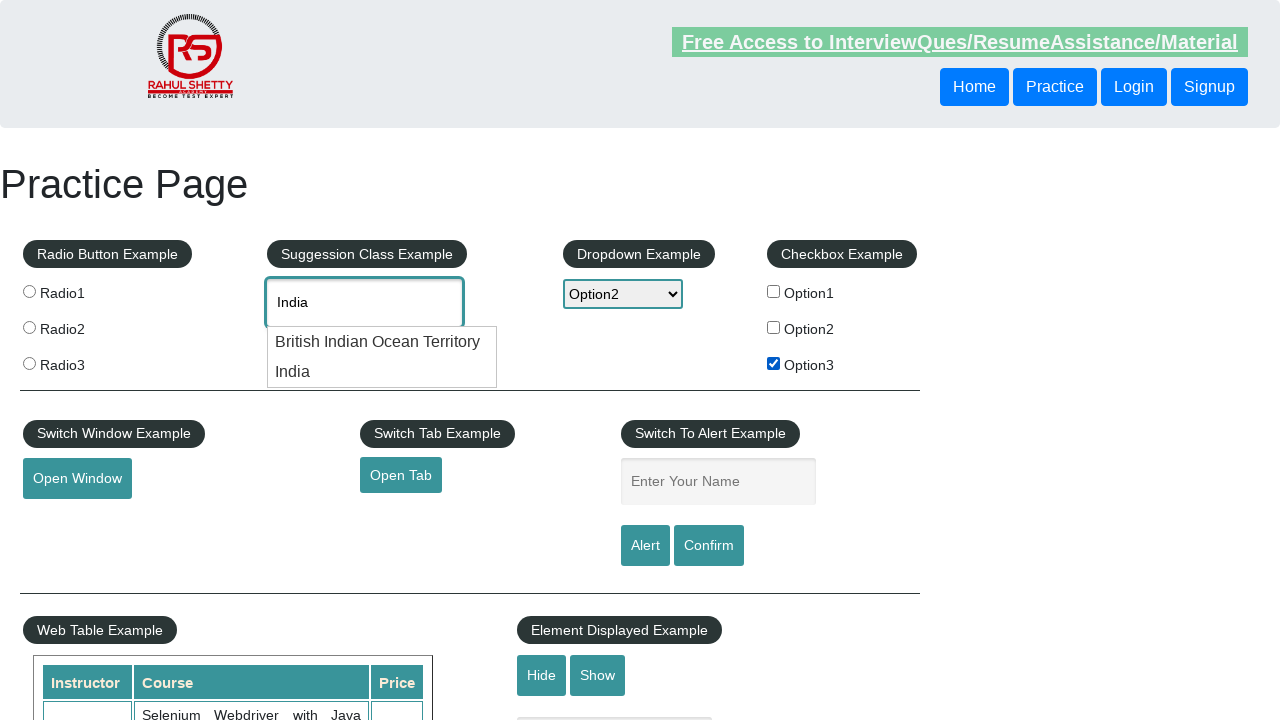